Navigates to a QR code payment page and waits for it to load

Starting URL: https://app-demo.qlub.cloud/qr/br/tuna-test/12/_/_/b762e1ae29

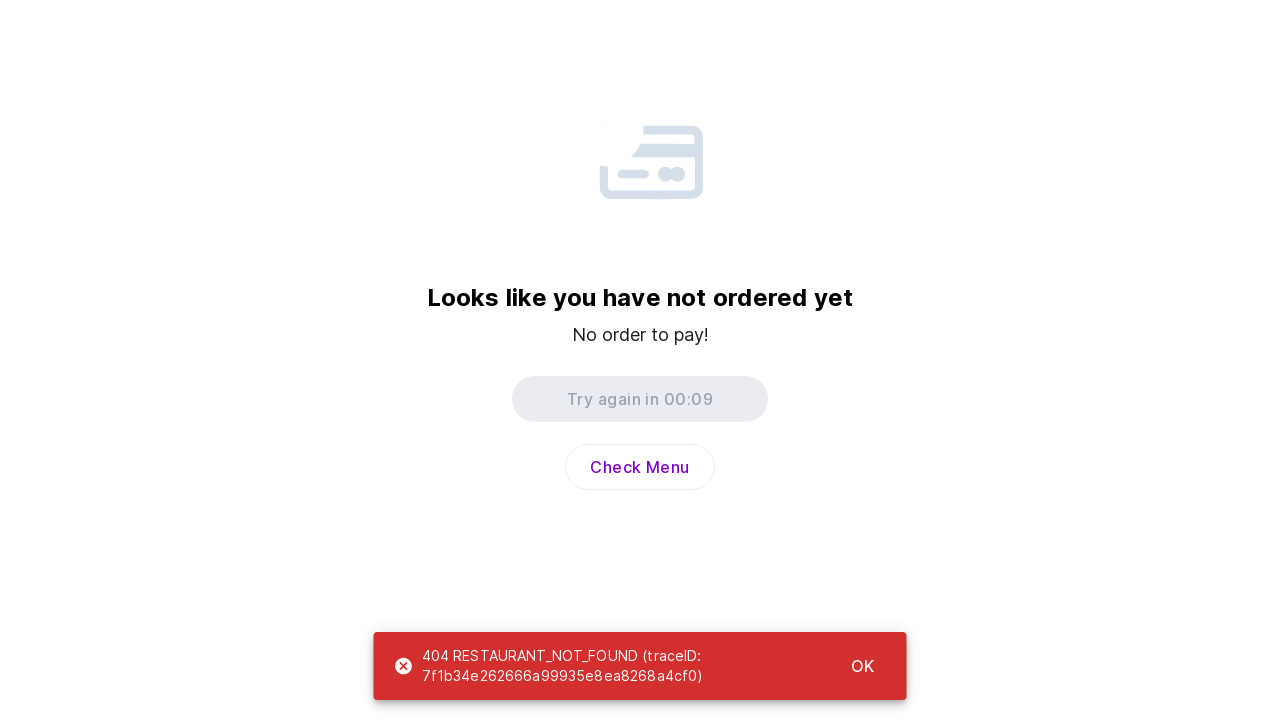

Navigated to QR code payment page
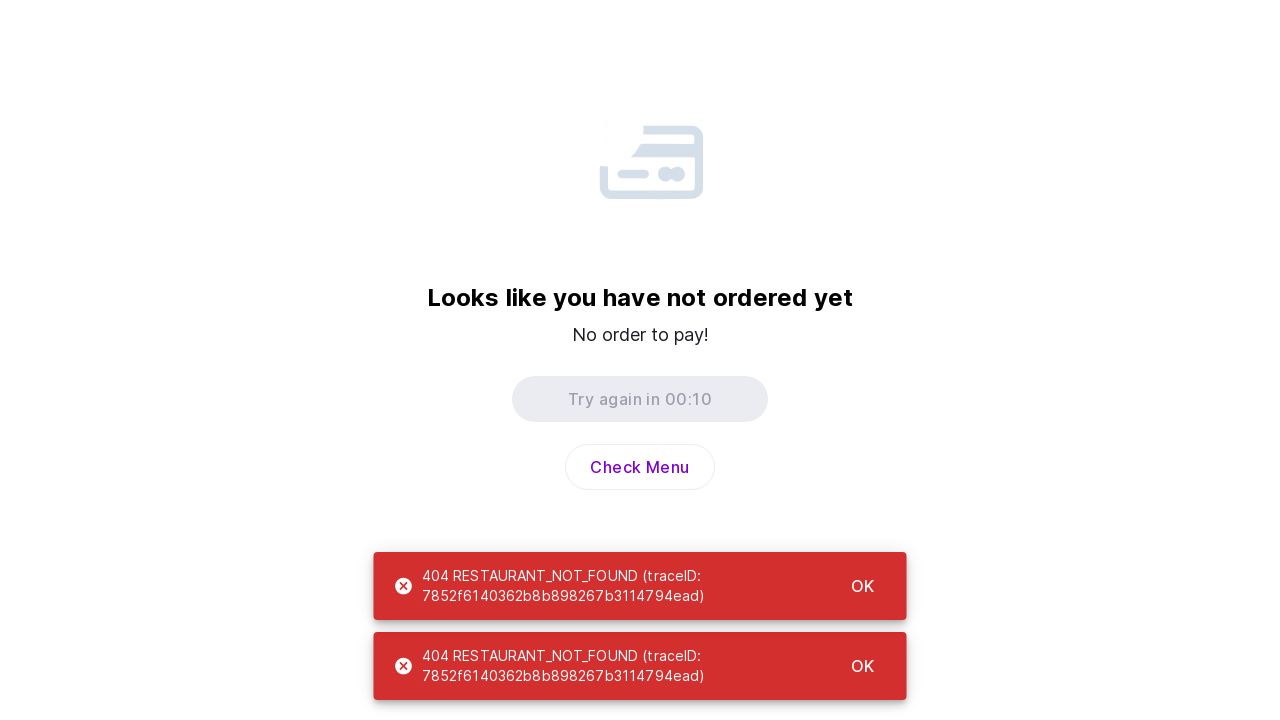

Waited for QR code payment page to fully load
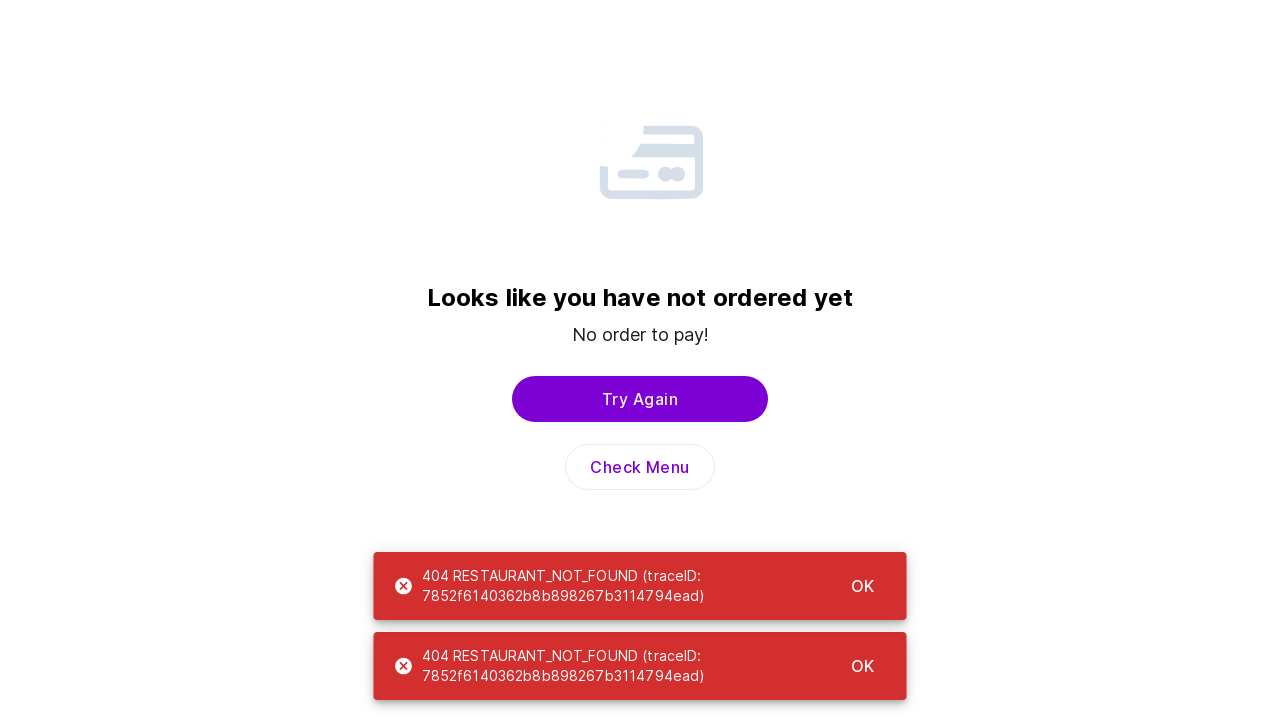

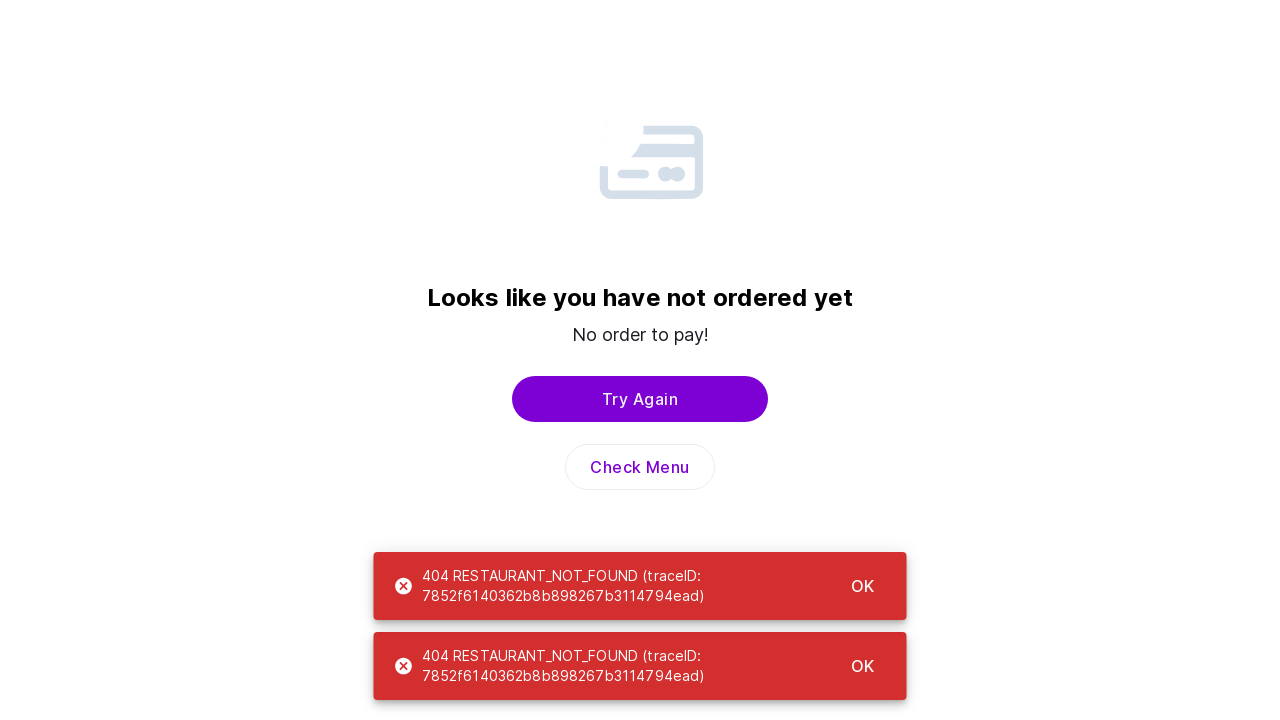